Tests that edits are saved when the edit input loses focus (blur event).

Starting URL: https://demo.playwright.dev/todomvc

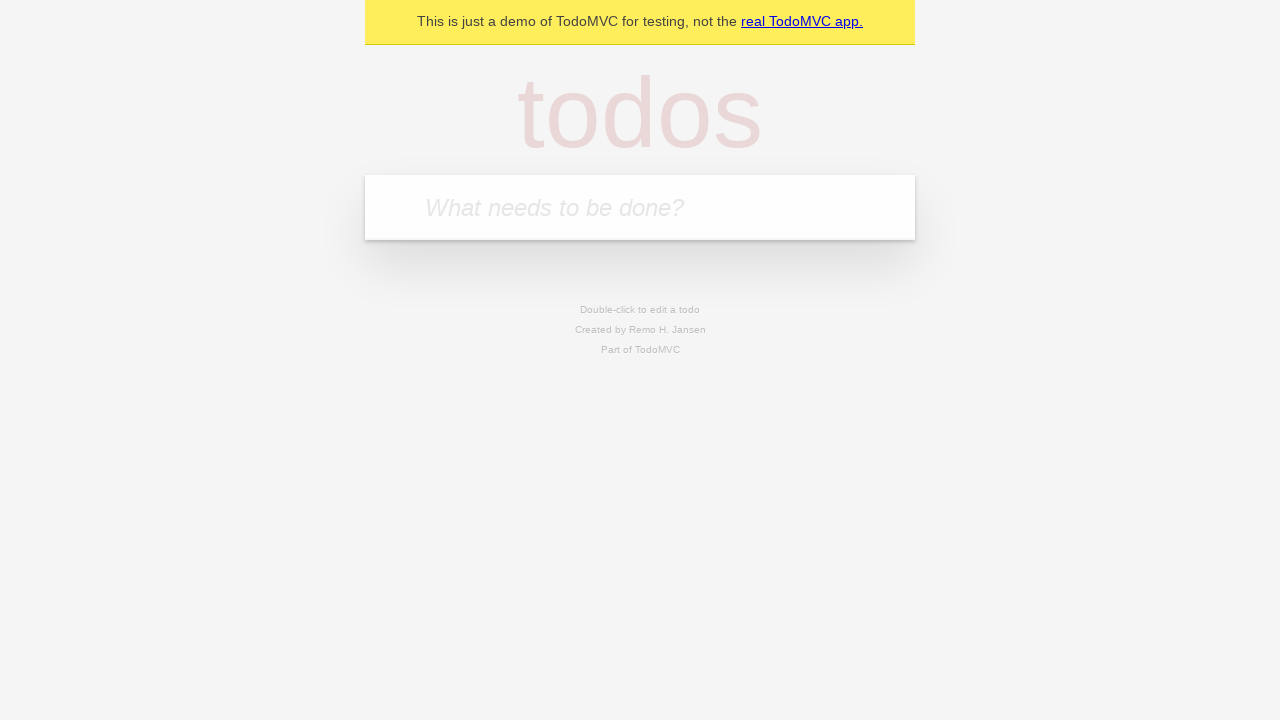

Located the 'What needs to be done?' input field
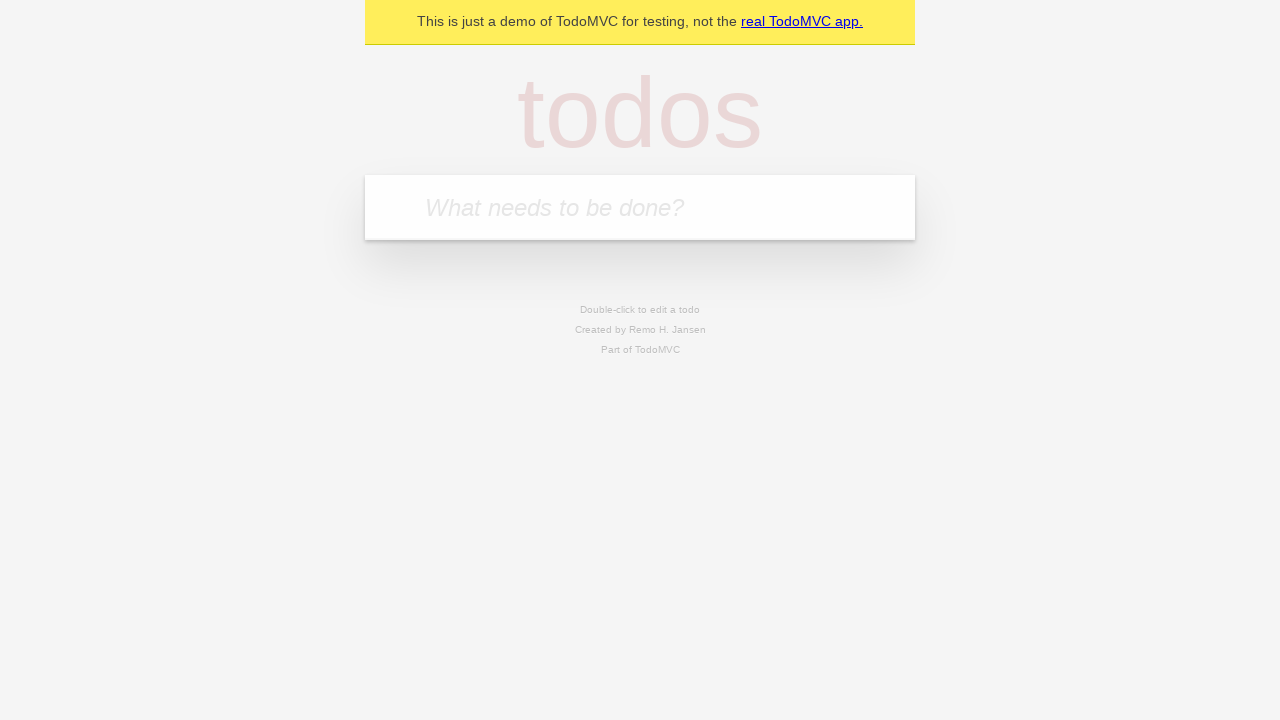

Filled new todo input with 'buy some cheese' on internal:attr=[placeholder="What needs to be done?"i]
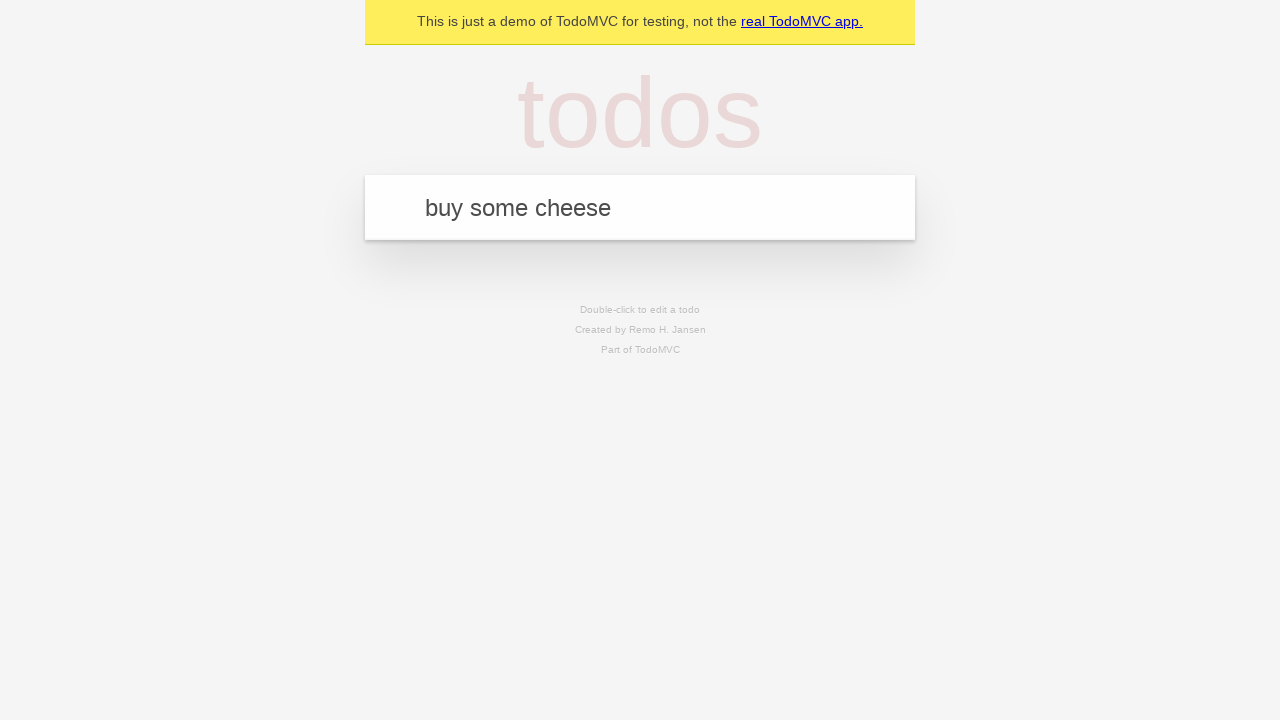

Pressed Enter to create todo item 'buy some cheese' on internal:attr=[placeholder="What needs to be done?"i]
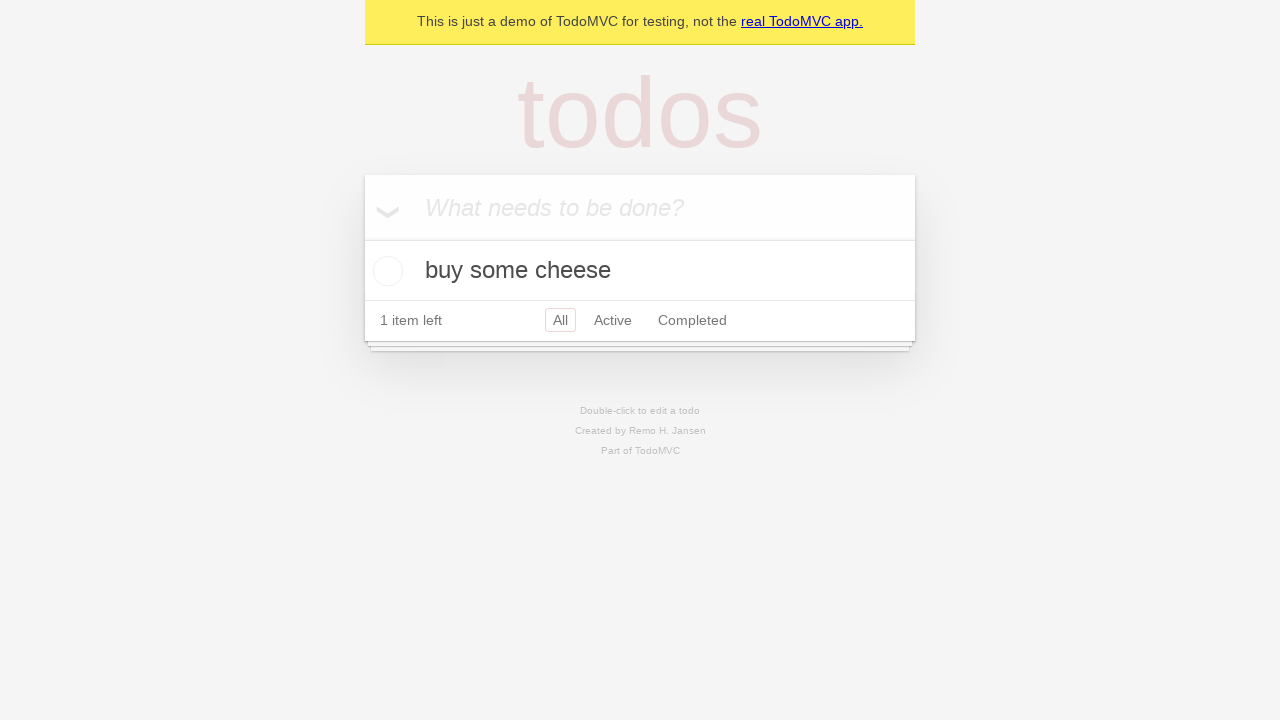

Filled new todo input with 'feed the cat' on internal:attr=[placeholder="What needs to be done?"i]
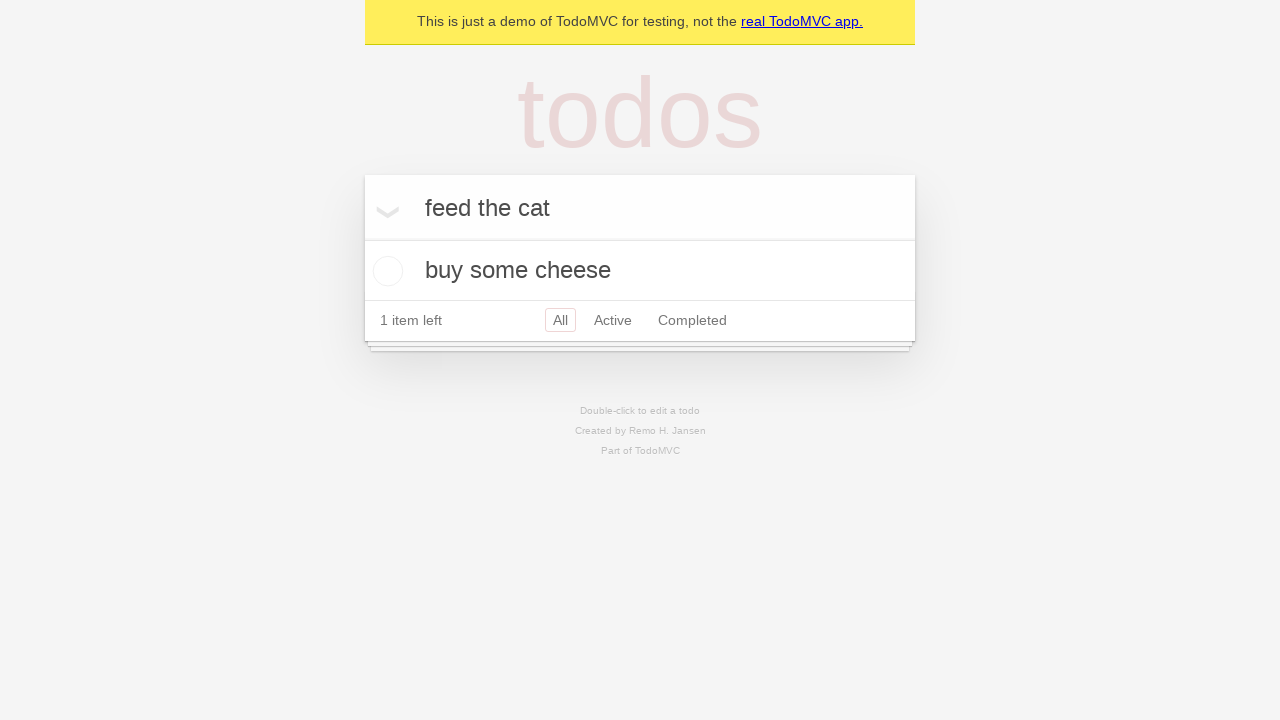

Pressed Enter to create todo item 'feed the cat' on internal:attr=[placeholder="What needs to be done?"i]
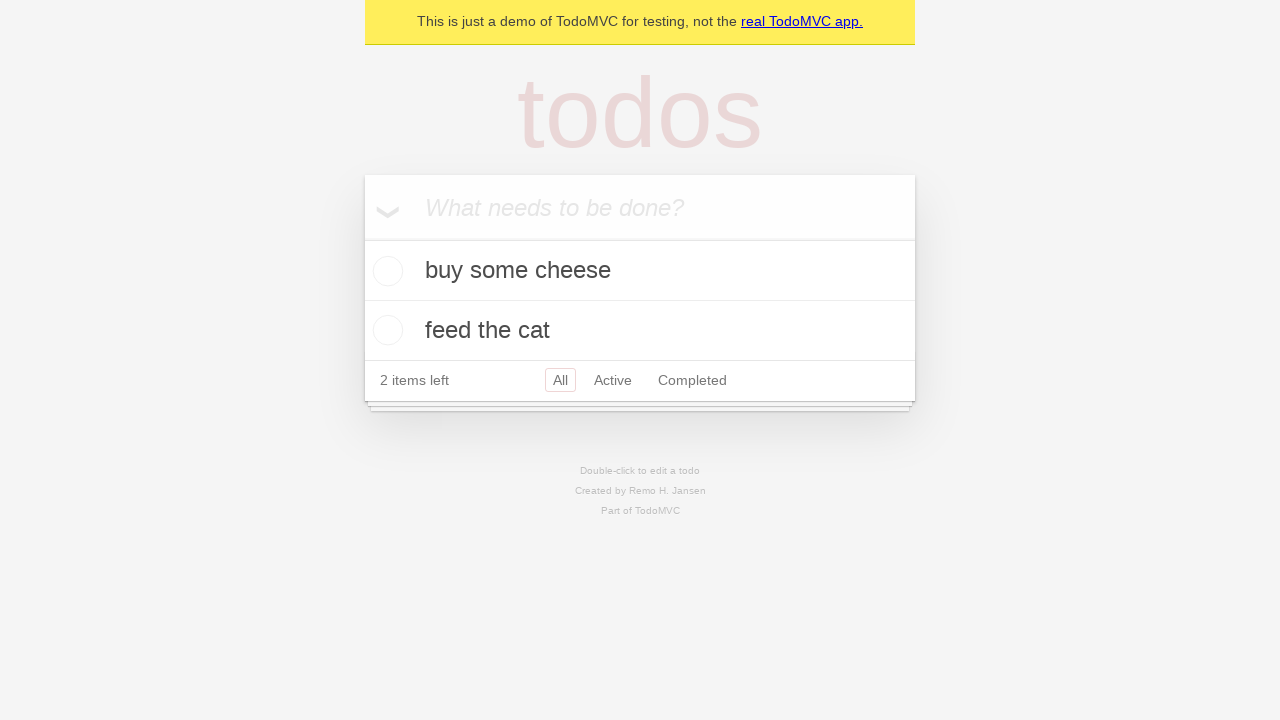

Filled new todo input with 'book a doctors appointment' on internal:attr=[placeholder="What needs to be done?"i]
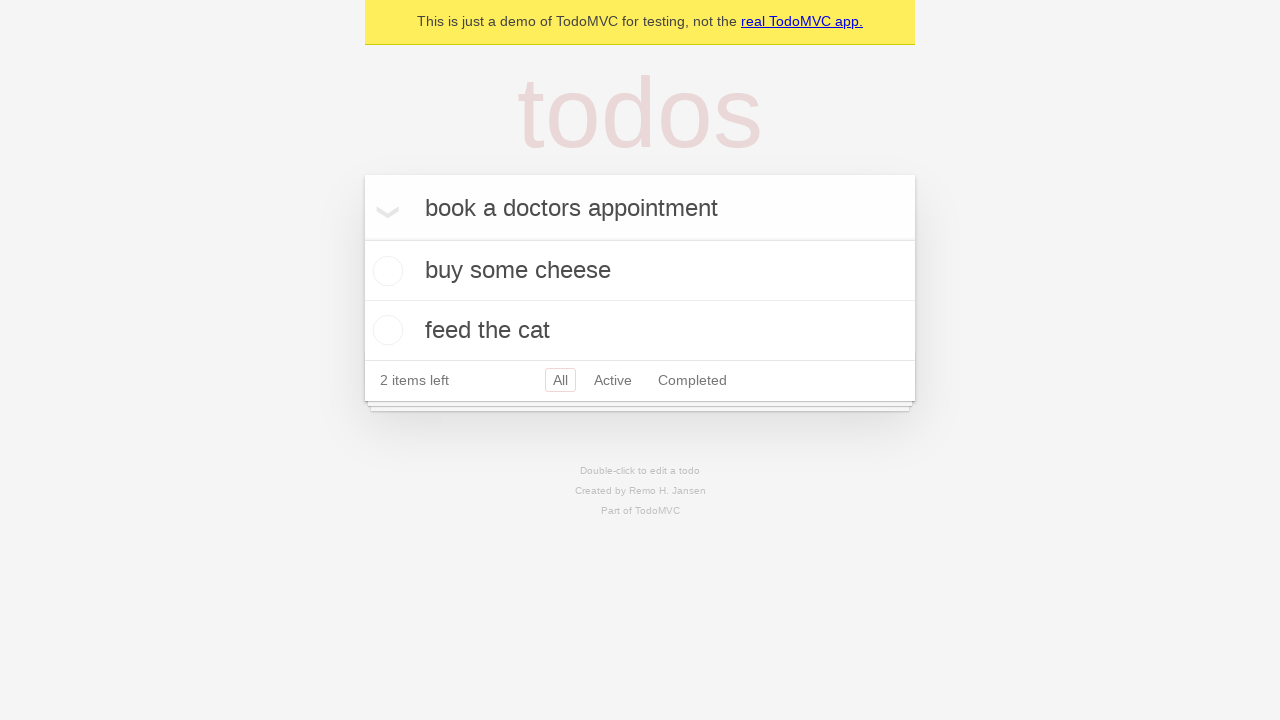

Pressed Enter to create todo item 'book a doctors appointment' on internal:attr=[placeholder="What needs to be done?"i]
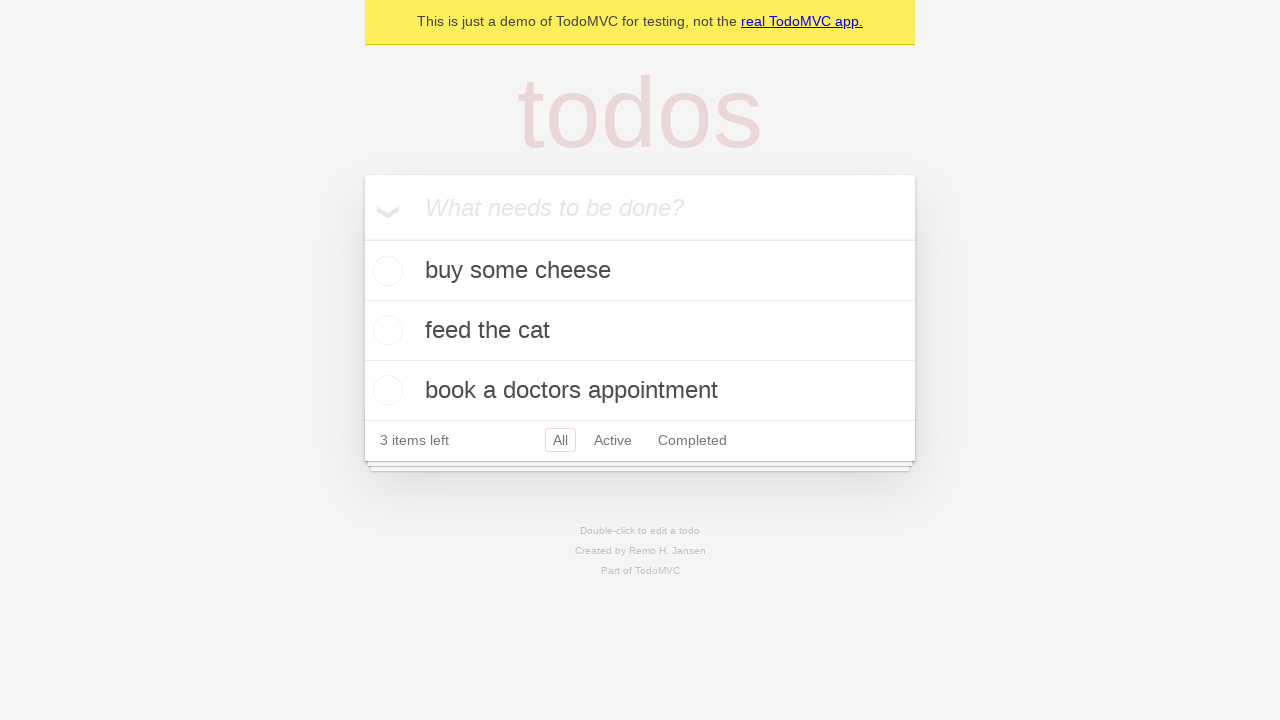

Located all todo items
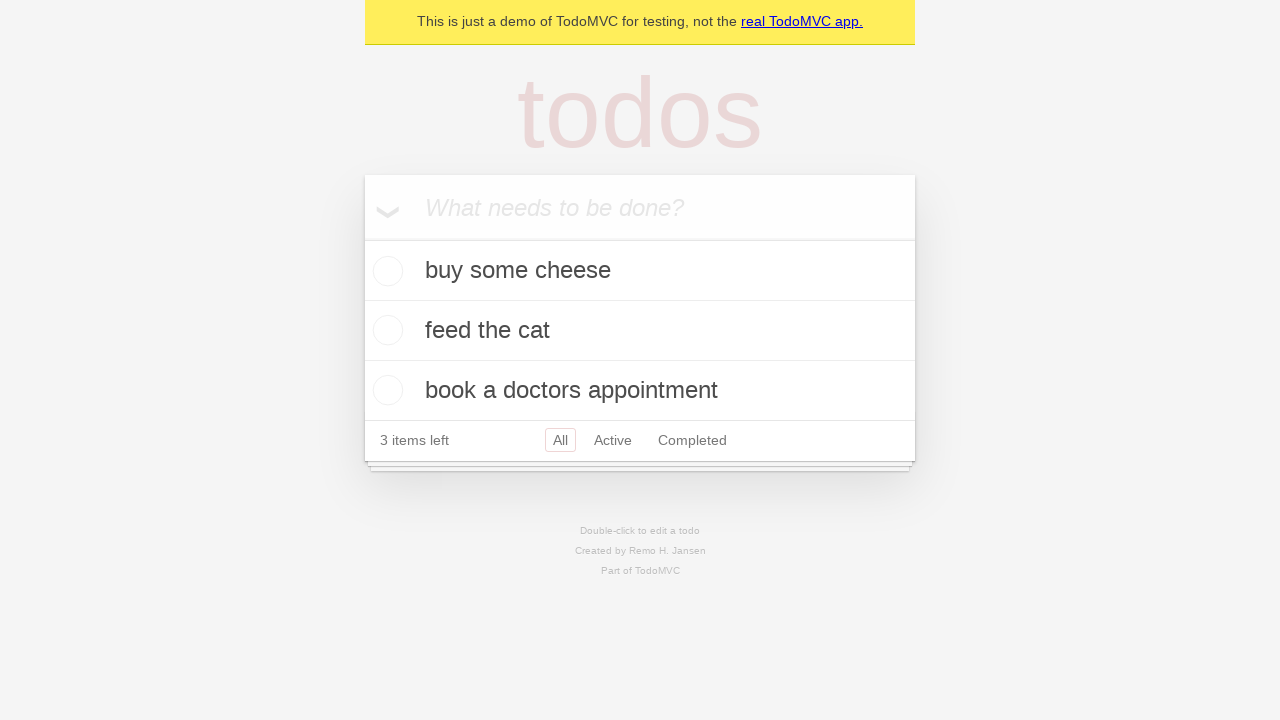

Double-clicked the second todo item to enter edit mode at (640, 331) on internal:testid=[data-testid="todo-item"s] >> nth=1
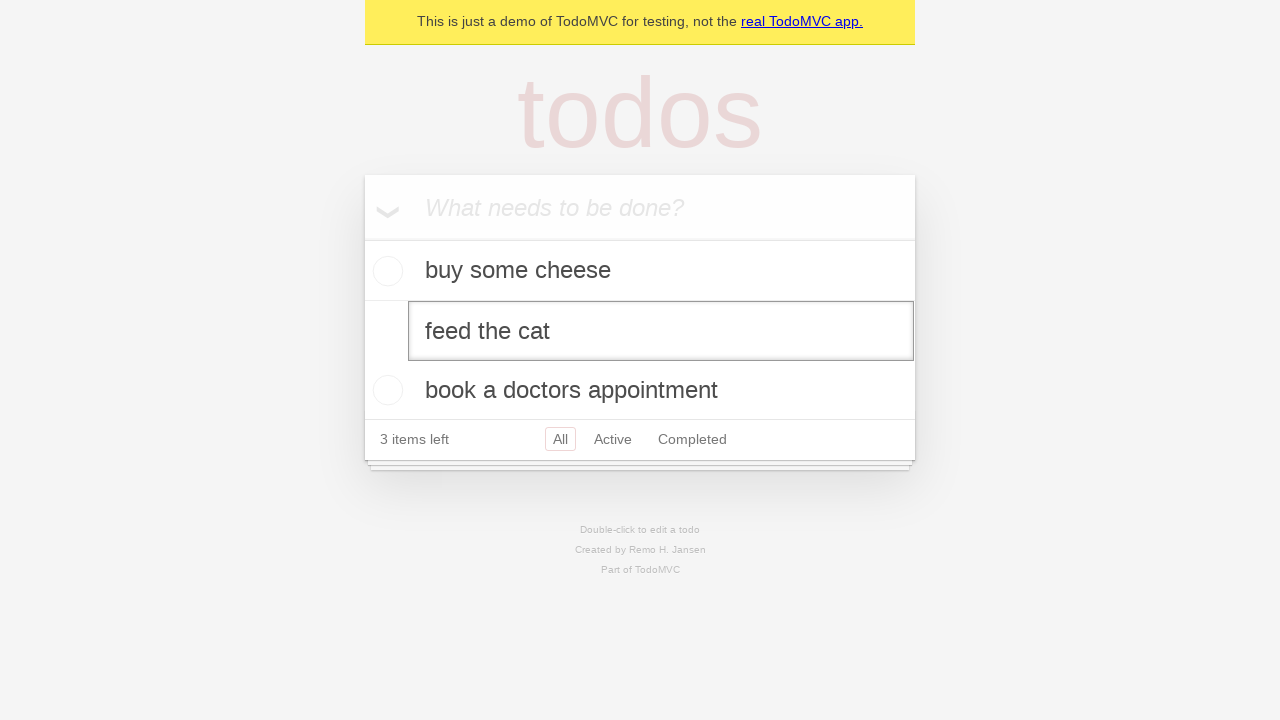

Located the edit textbox for the second todo item
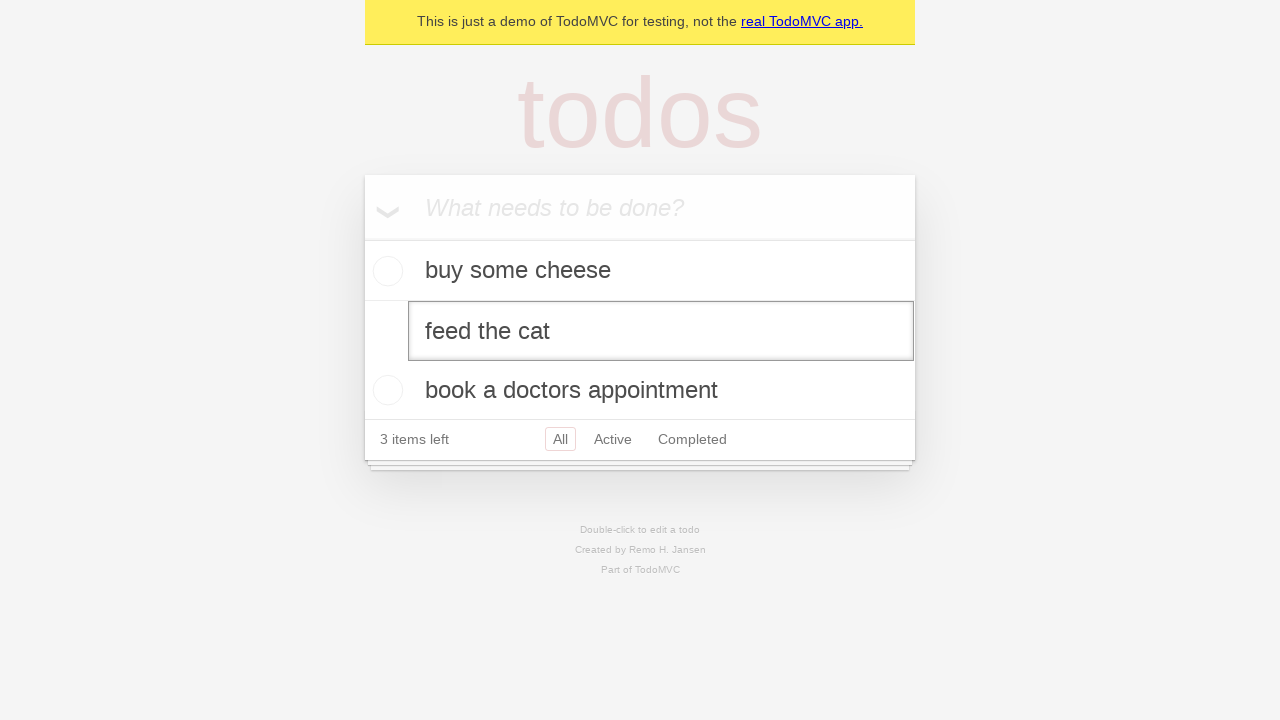

Filled edit input with 'buy some sausages' on internal:testid=[data-testid="todo-item"s] >> nth=1 >> internal:role=textbox[nam
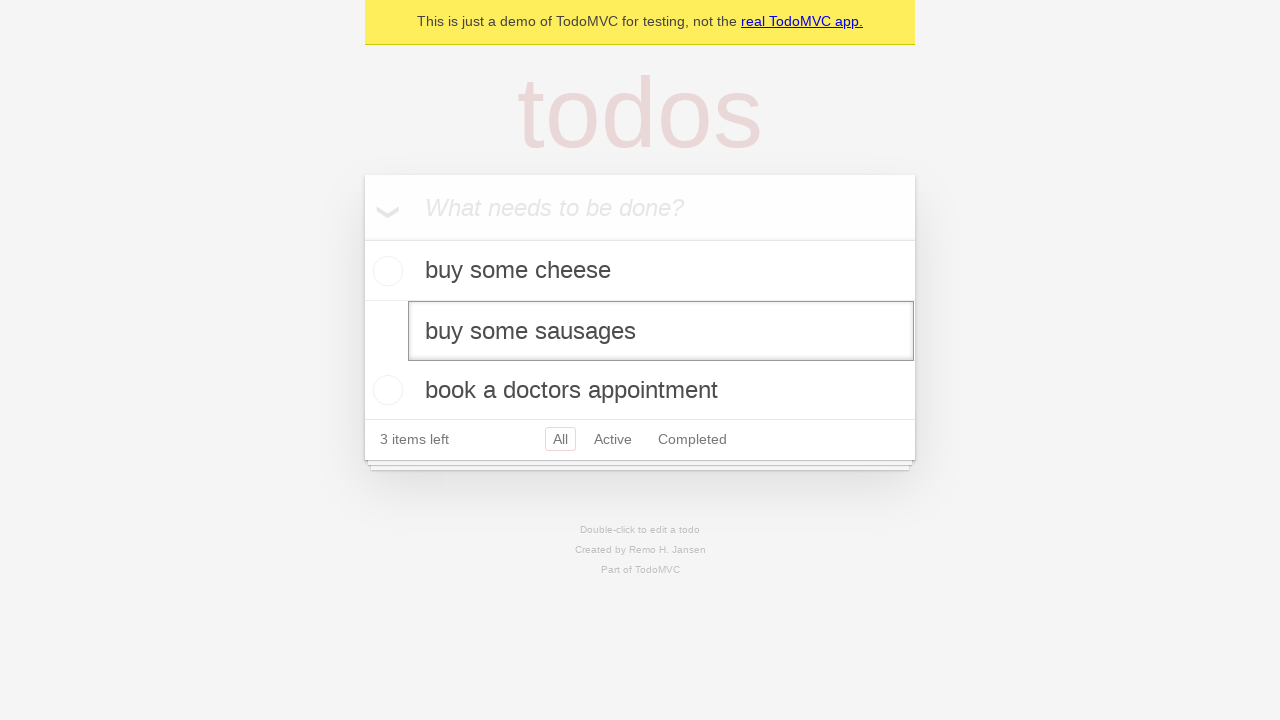

Dispatched blur event to save the edited todo item
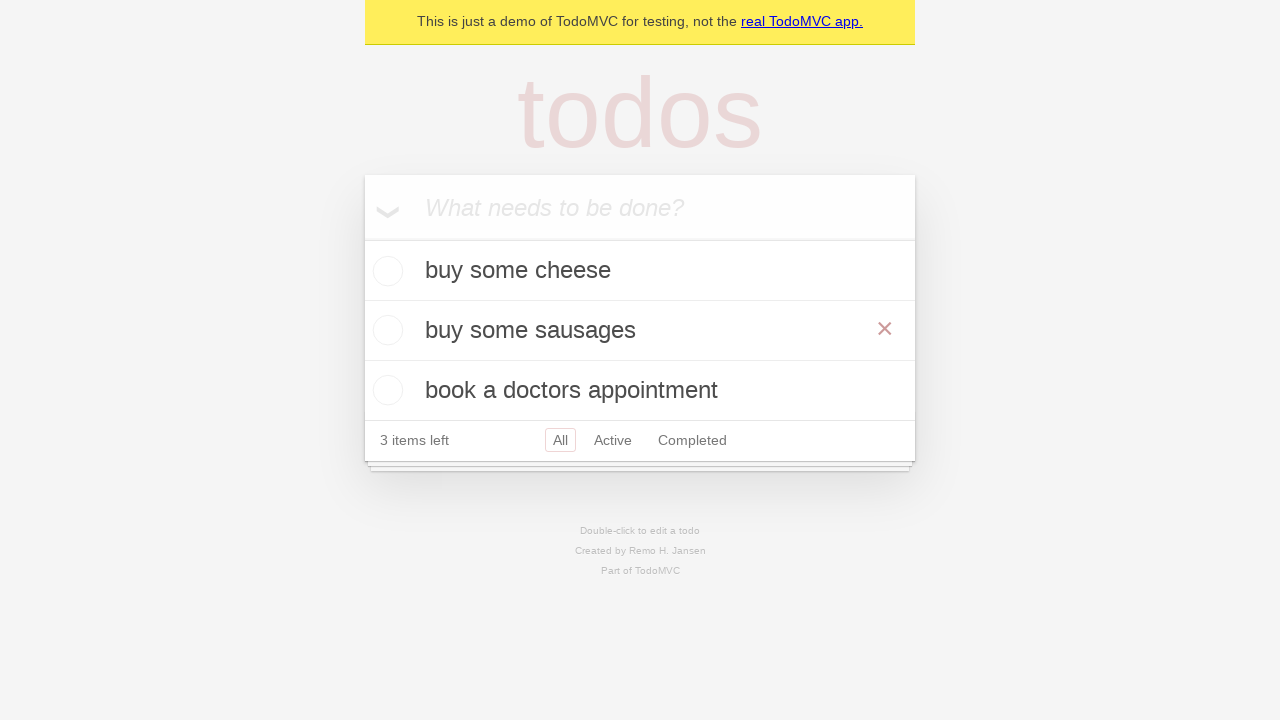

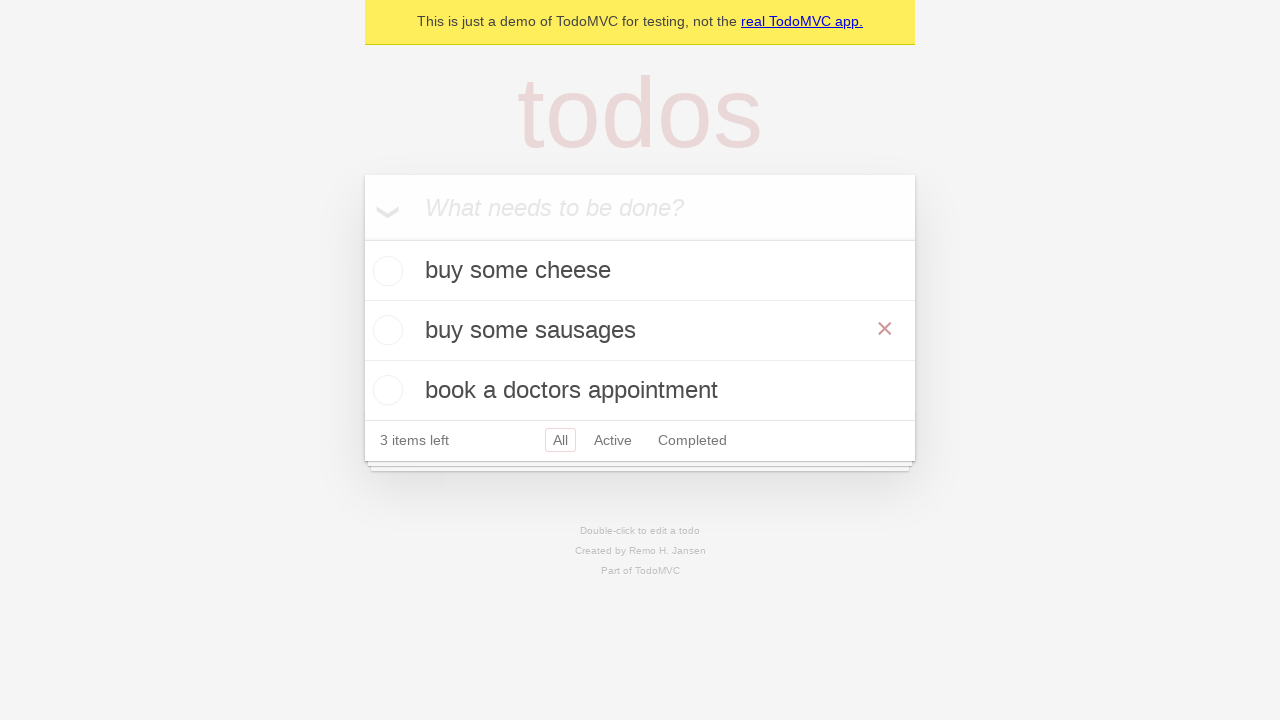